Tests plot type options by hovering over plot, checking for trace type buttons, and verifying plot remains visible.

Starting URL: https://badj.github.io/NZGovDebtTrends2002-2025/

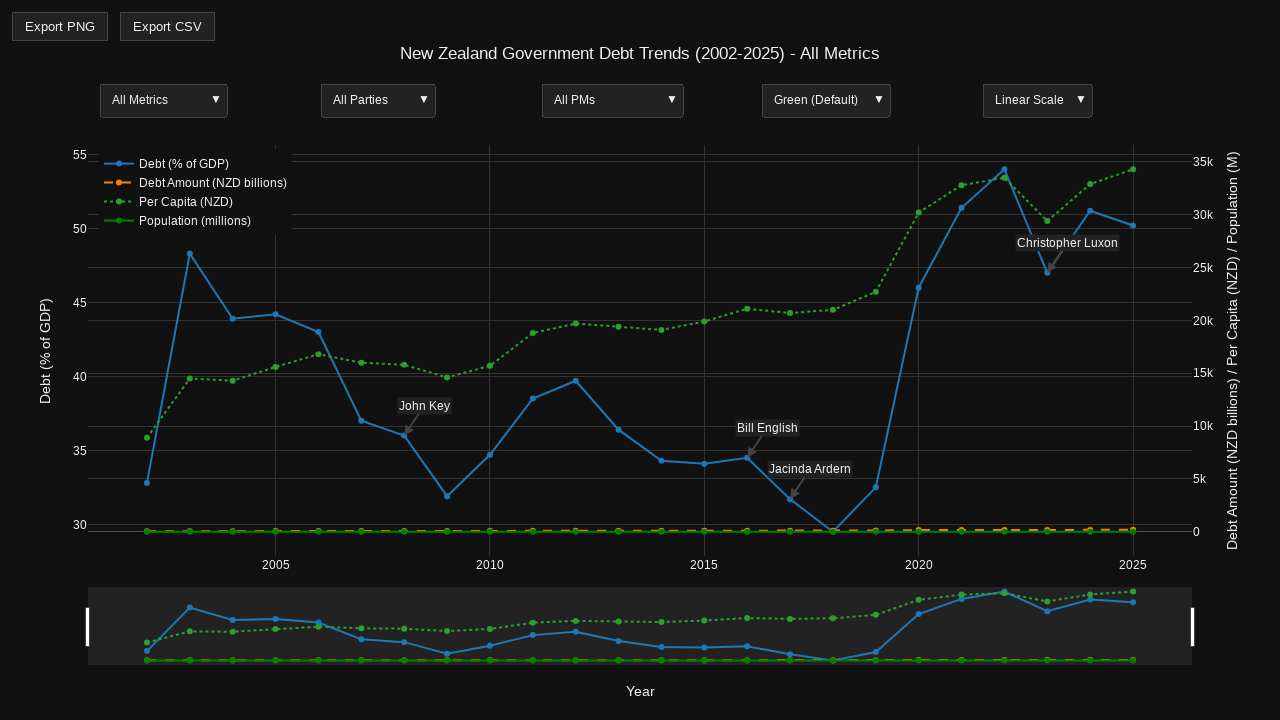

Plotly plot loaded and became visible
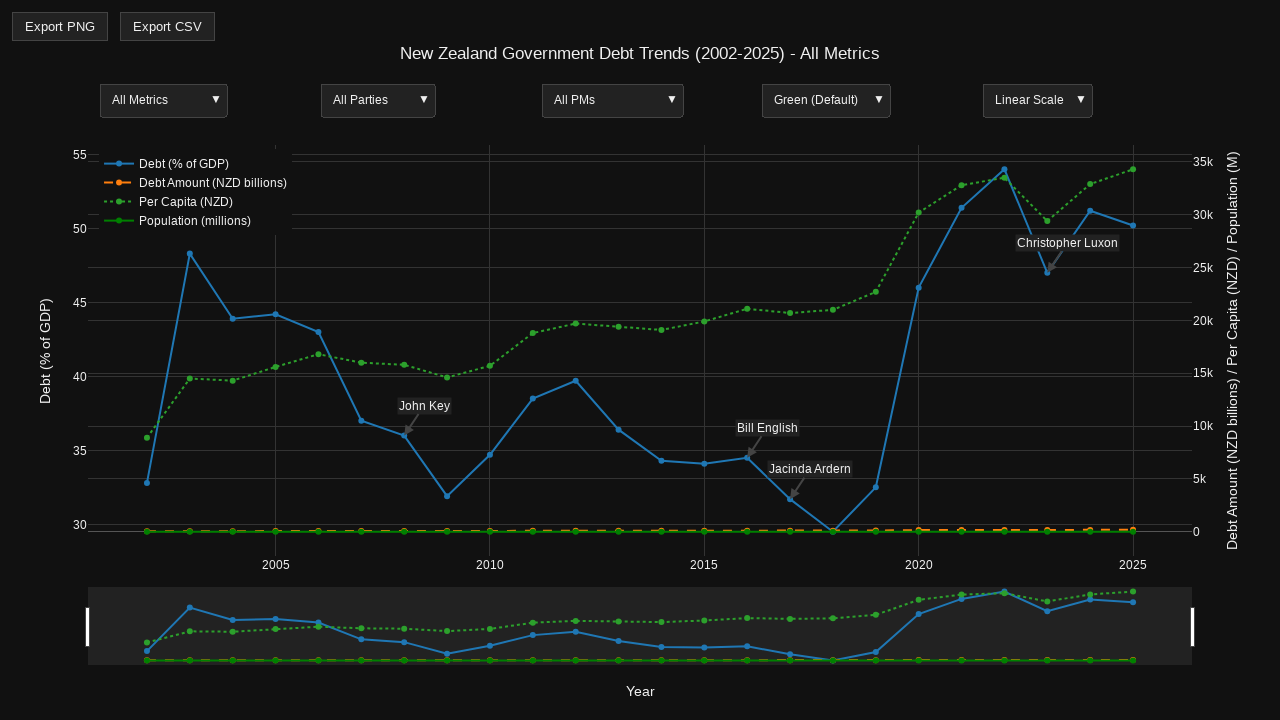

Located plot container element
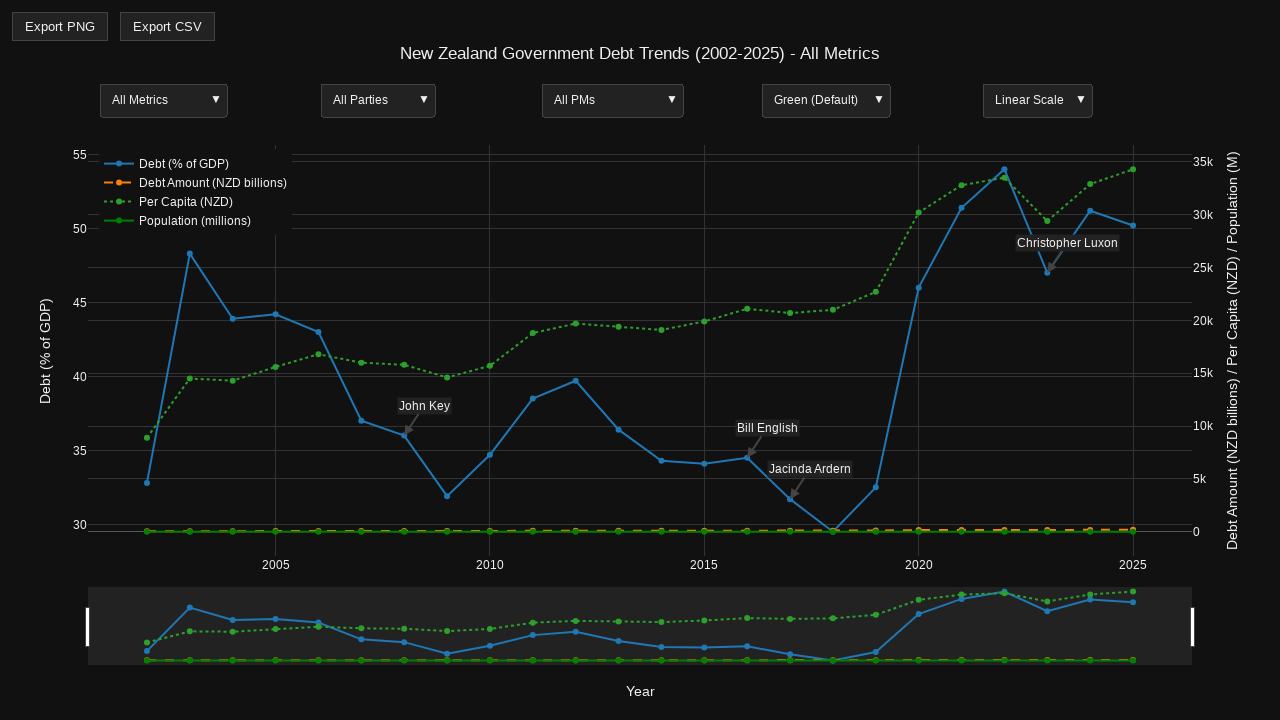

Hovered over plot to reveal modebar at (640, 370) on .js-plotly-plot
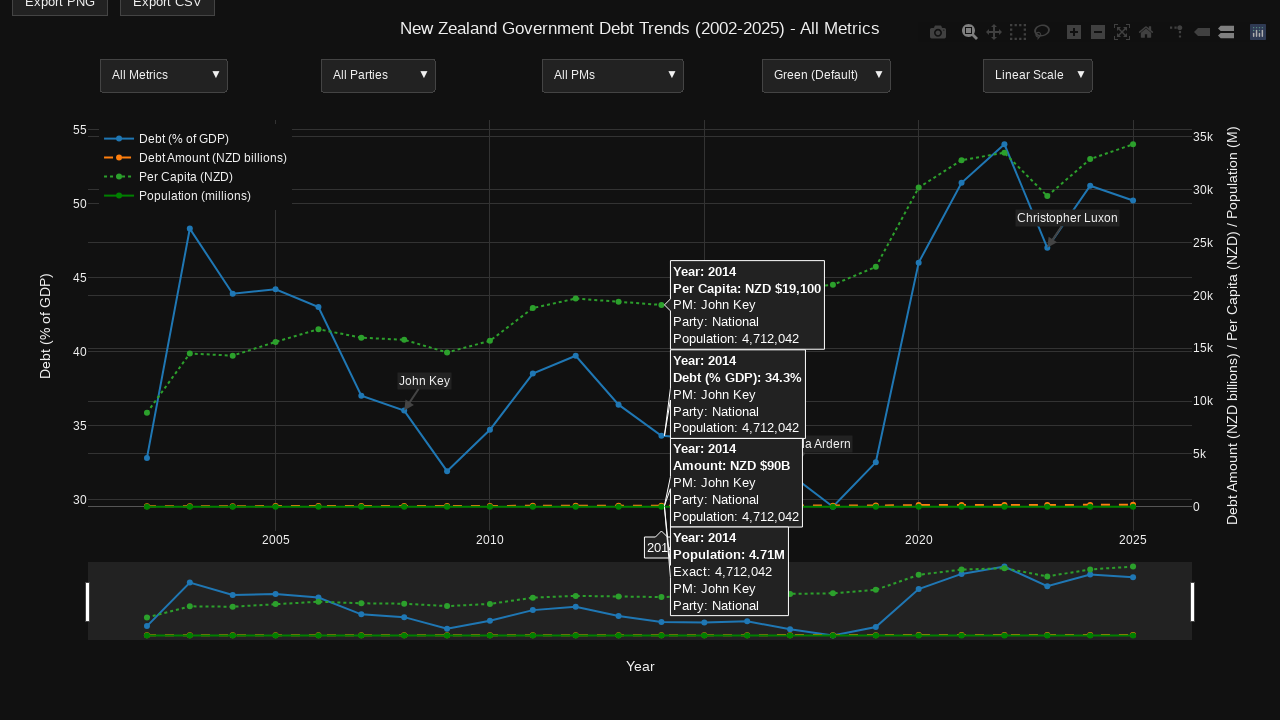

Waited 1 second for modebar to fully appear
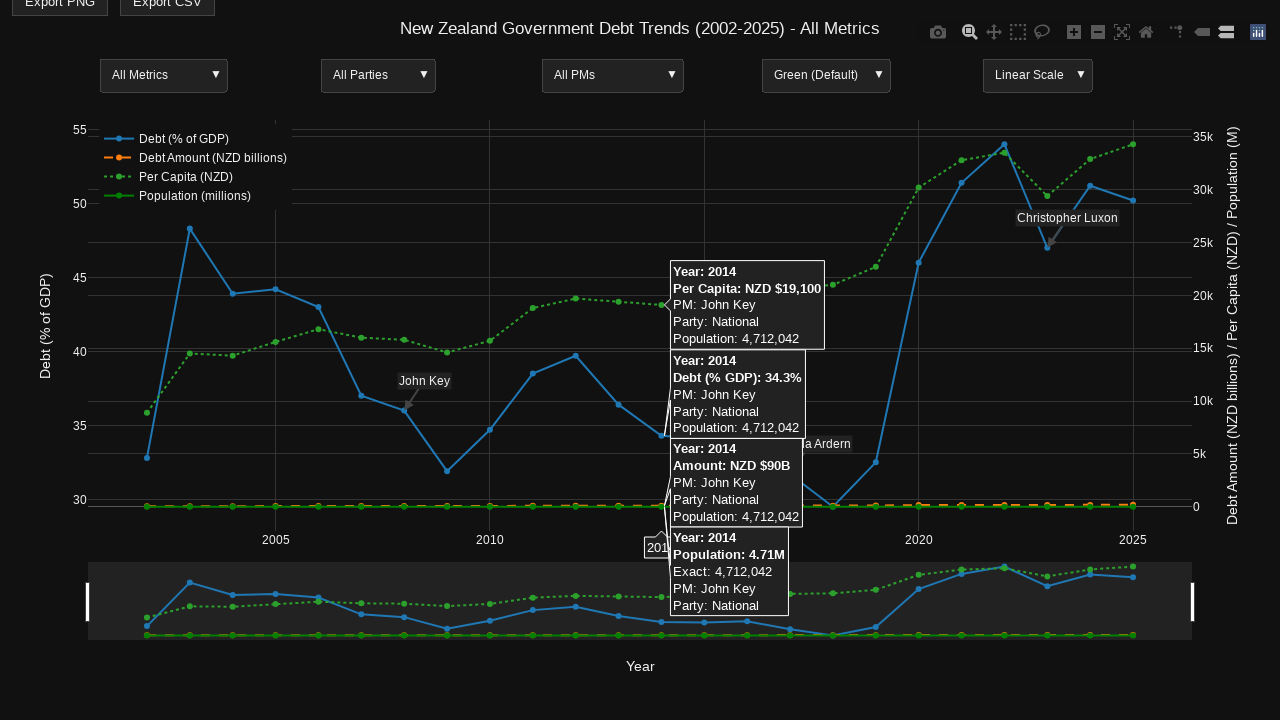

Located trace type button in modebar
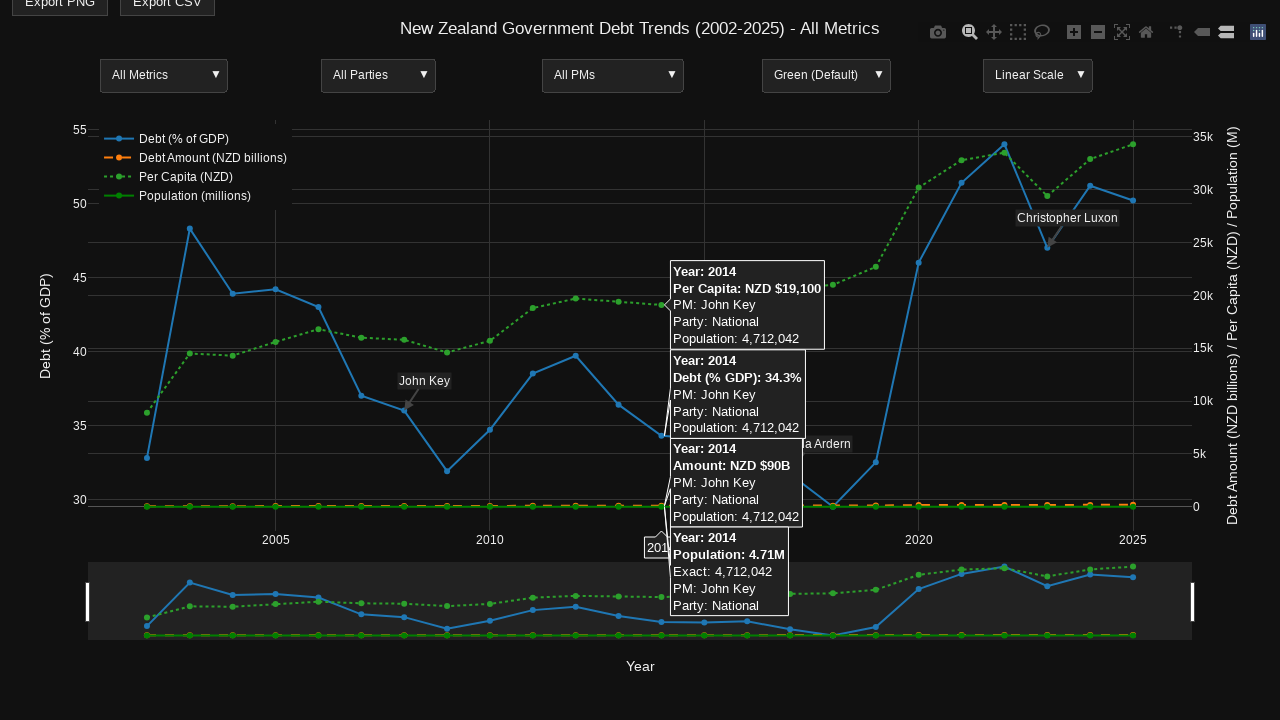

Verified plot remains visible after interaction
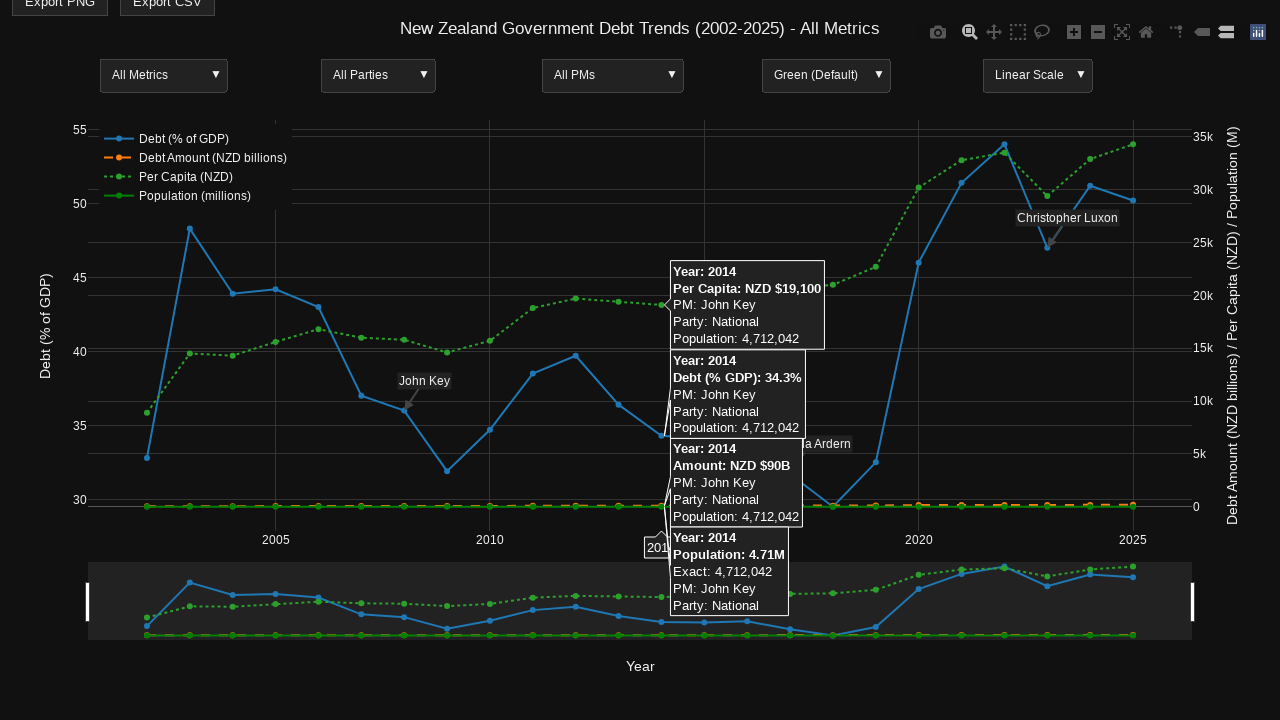

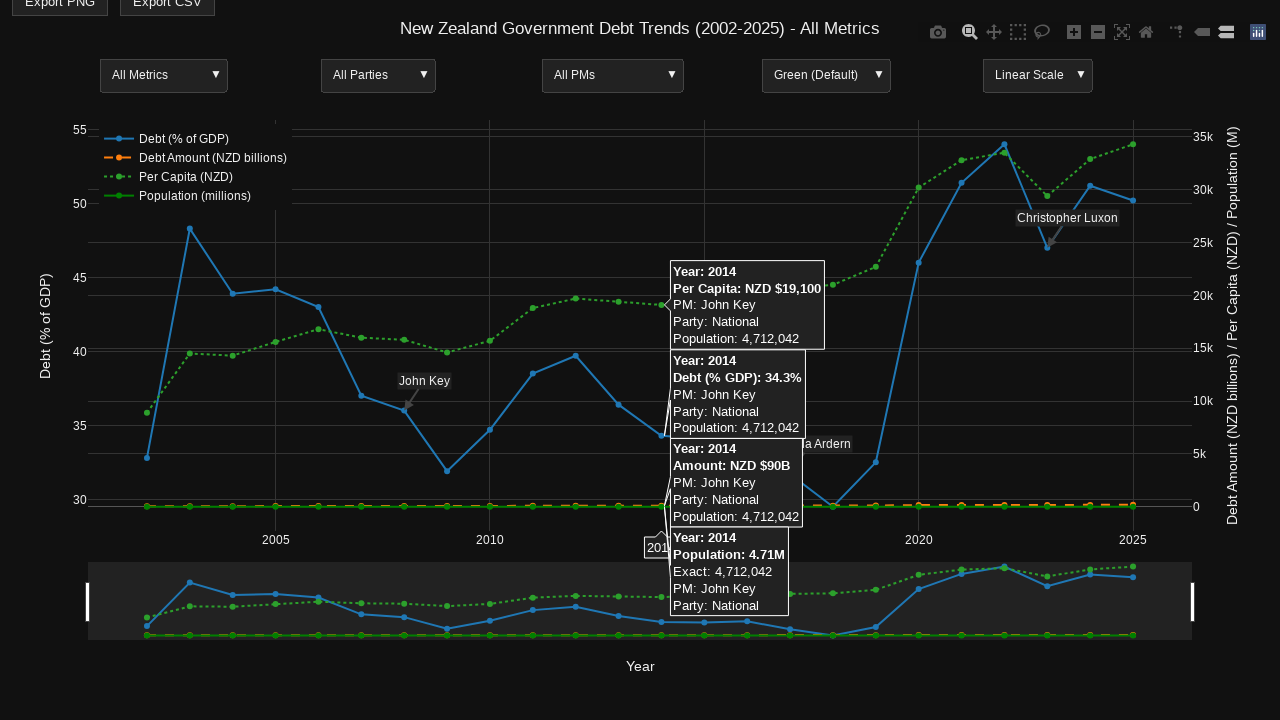